Tests JavaScript prompt alert functionality by triggering a prompt, entering text, and accepting it

Starting URL: https://the-internet.herokuapp.com/javascript_alerts

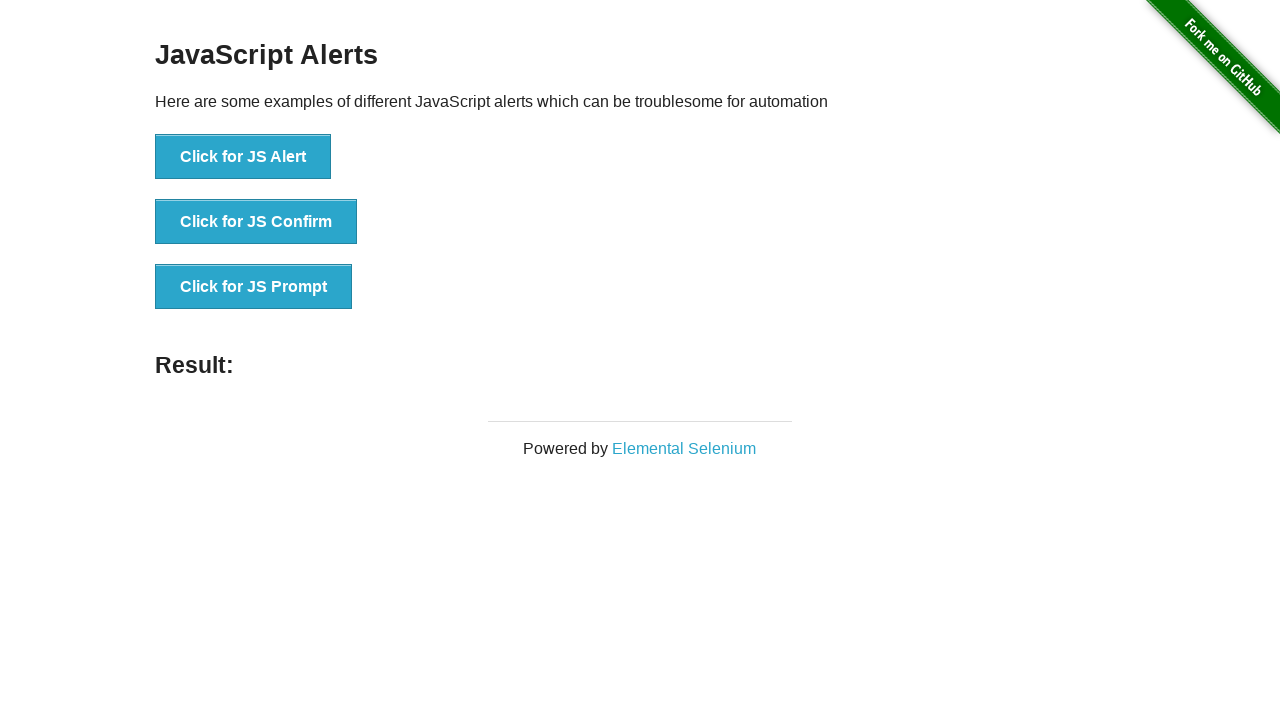

Clicked button to trigger JavaScript prompt alert at (254, 287) on xpath=//button[@onclick='jsPrompt()']
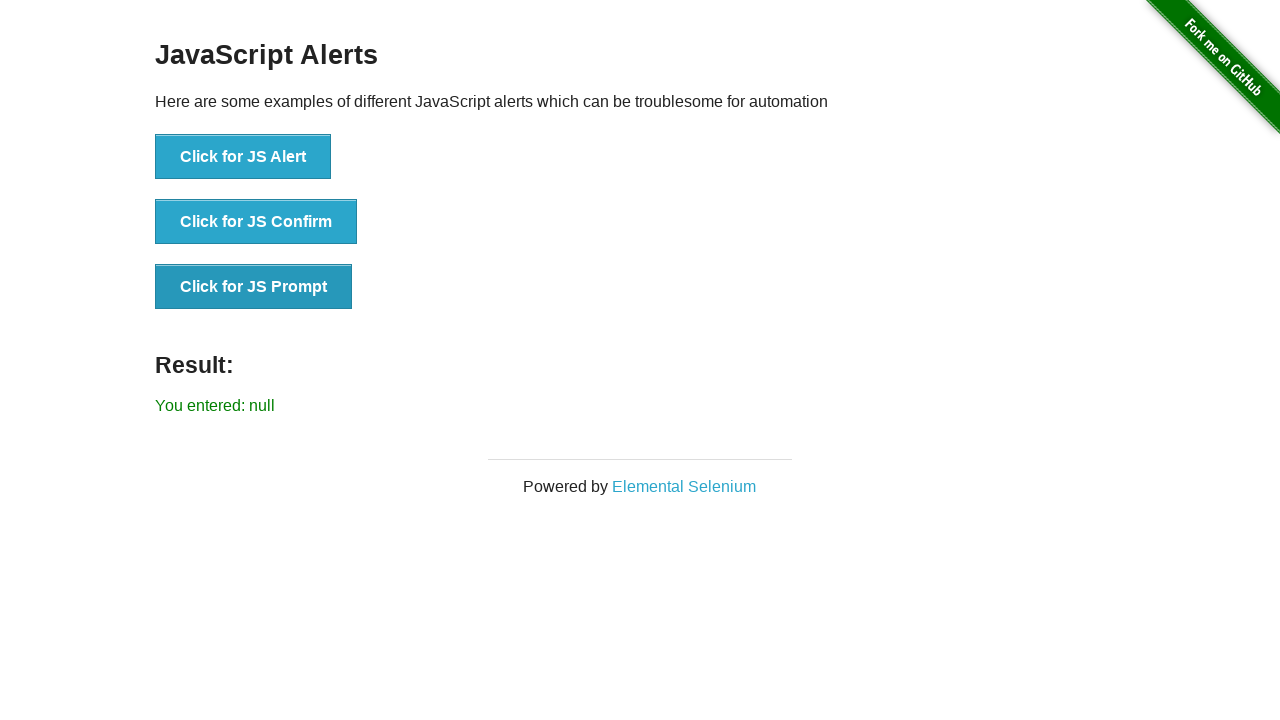

Set up dialog handler to accept prompt with 'Pramod'
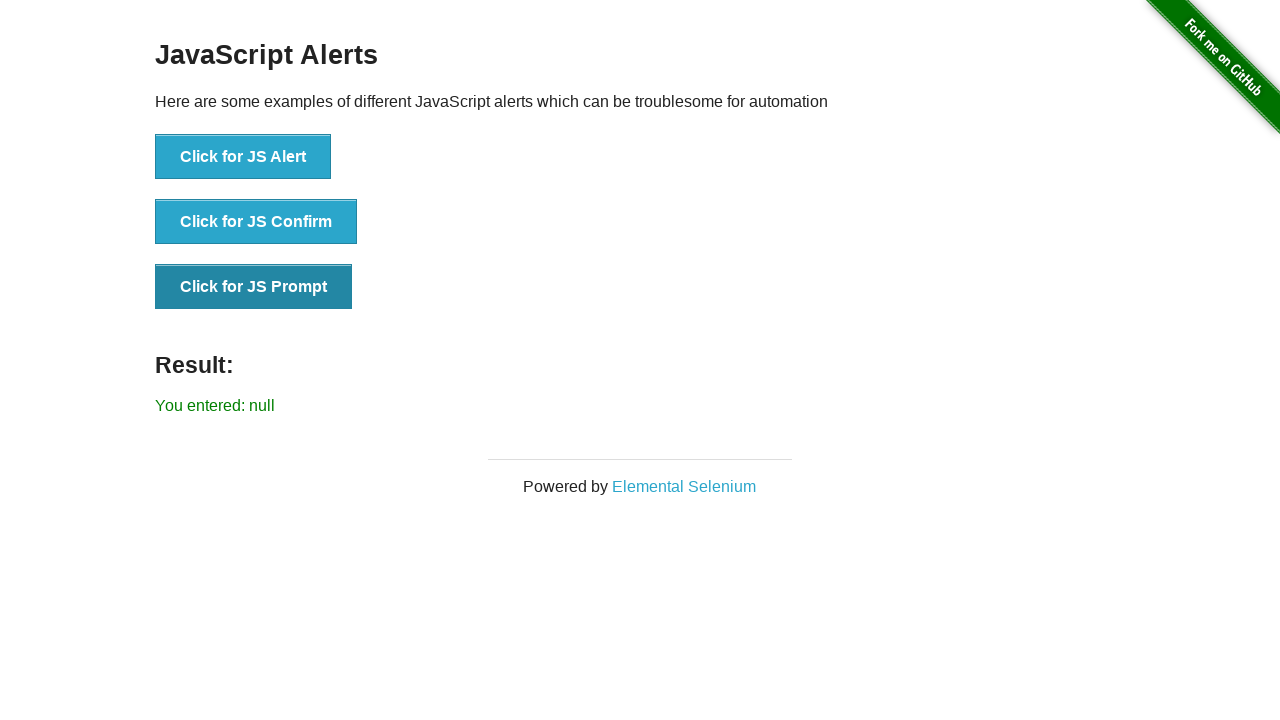

Result element appeared on page
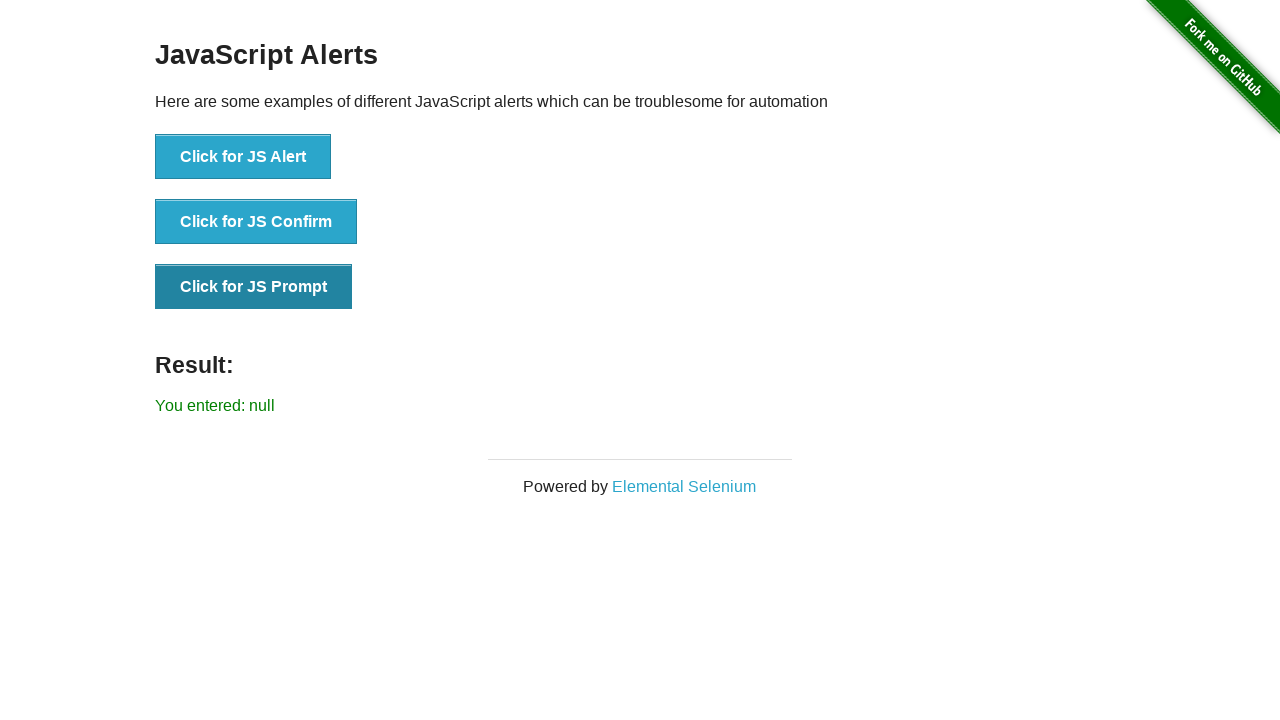

Retrieved result text content from page
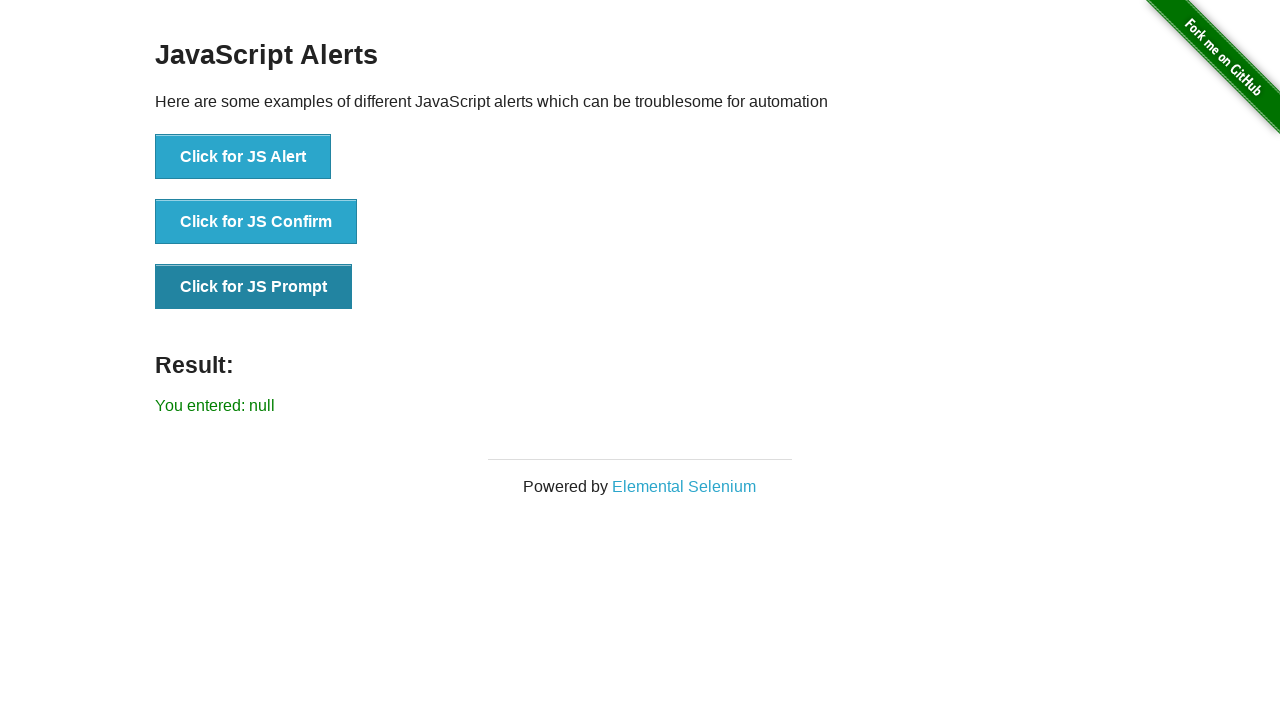

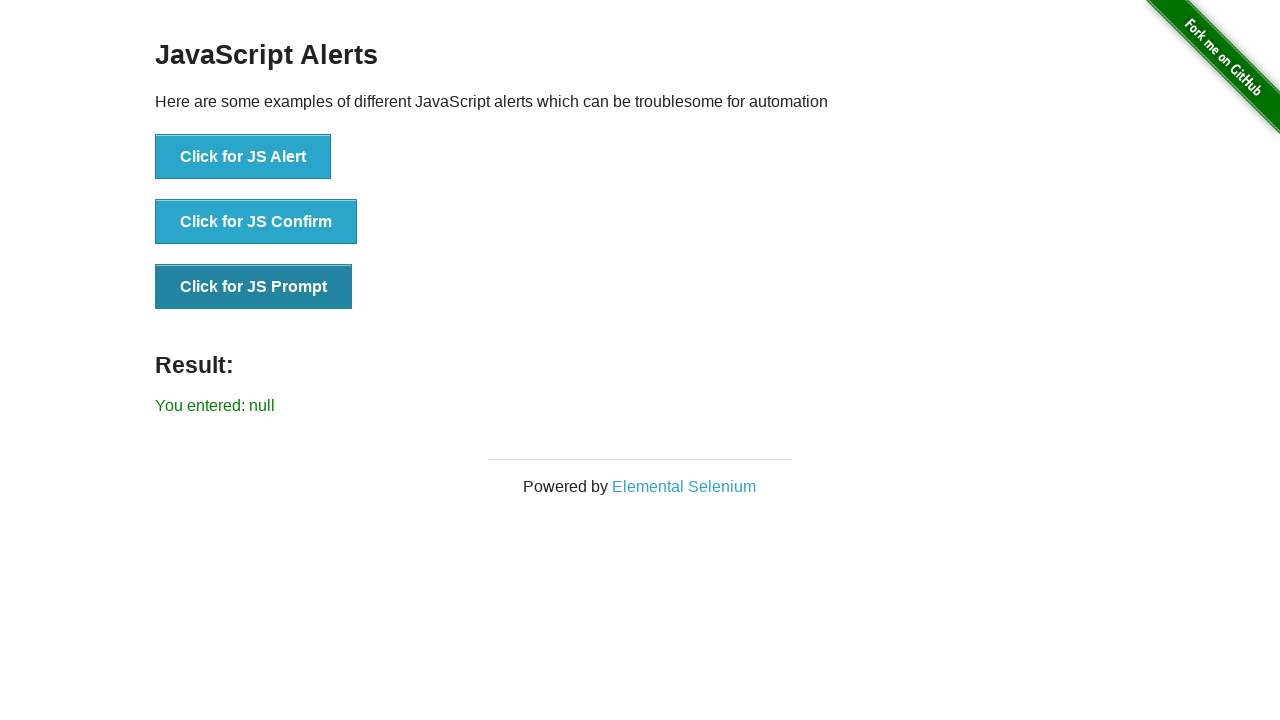